Tests filling a single line text input field in a Google Form by entering a name

Starting URL: https://docs.google.com/forms/d/e/1FAIpQLSep9LTMntH5YqIXa5nkiPKSs283kdwitBBhXWyZdAS-e4CxBQ/viewform

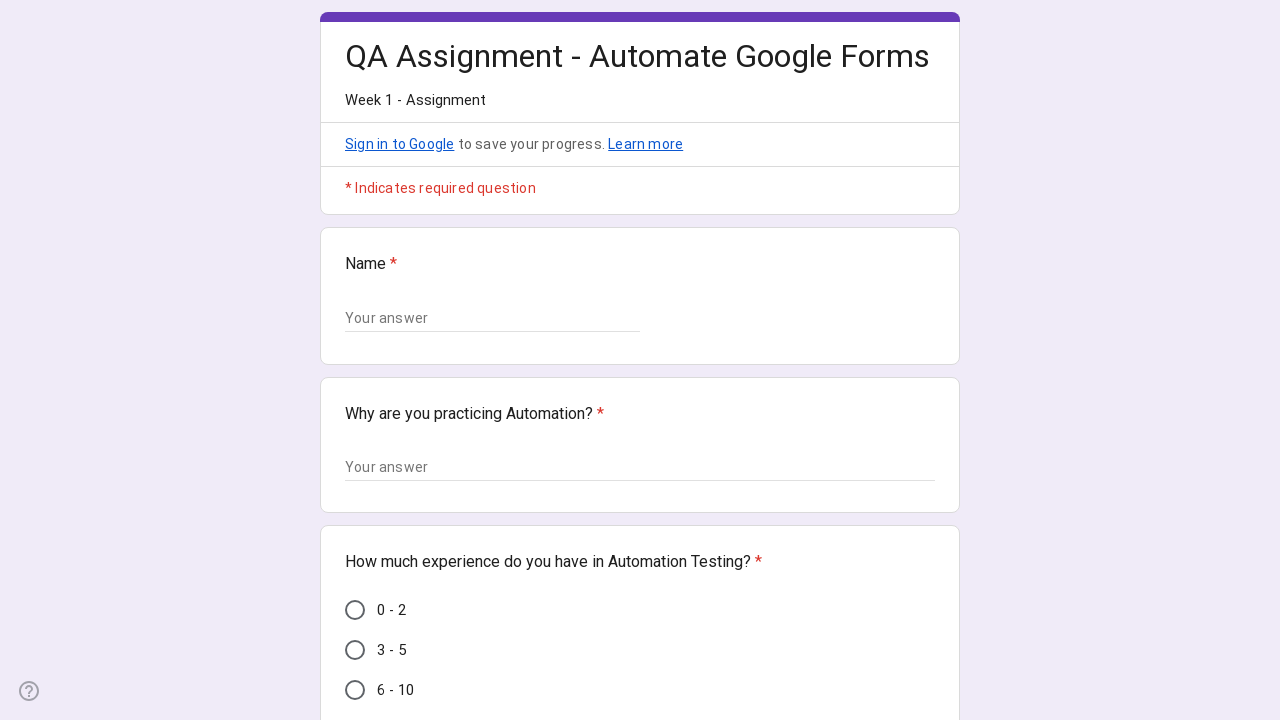

Filled name field with 'Sourav Borah' in Google Form on div.rFrNMe.k3kHxc.RdH0ib.yqQS1.zKHdkd input[type='text']
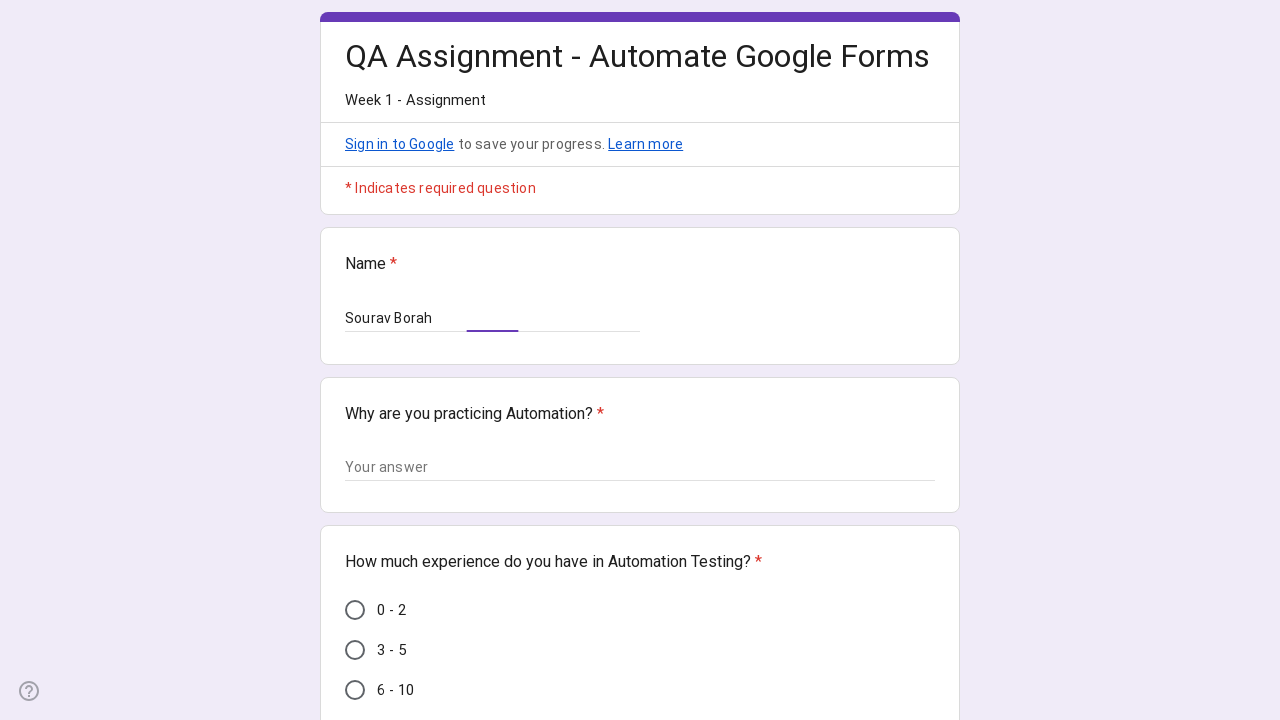

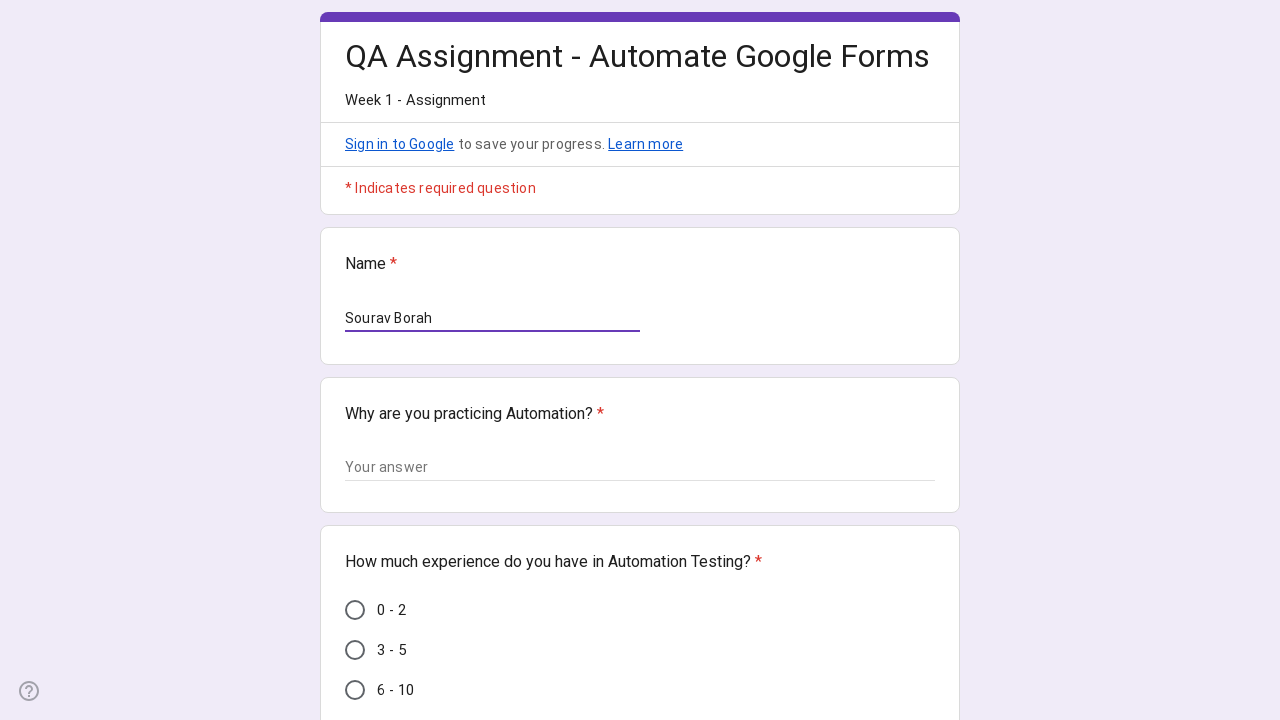